Tests right-click context menu functionality by right-clicking on a button element

Starting URL: http://swisnl.github.io/jQuery-contextMenu/demo.html

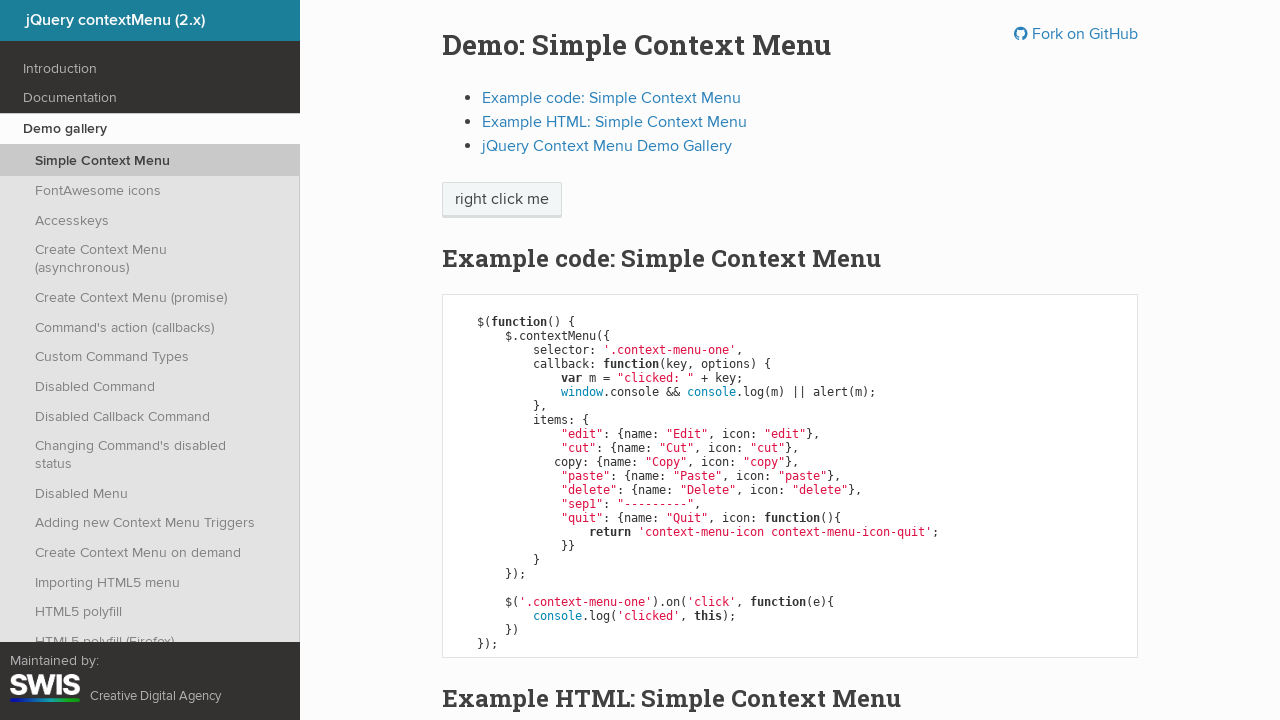

Located the right-click button element
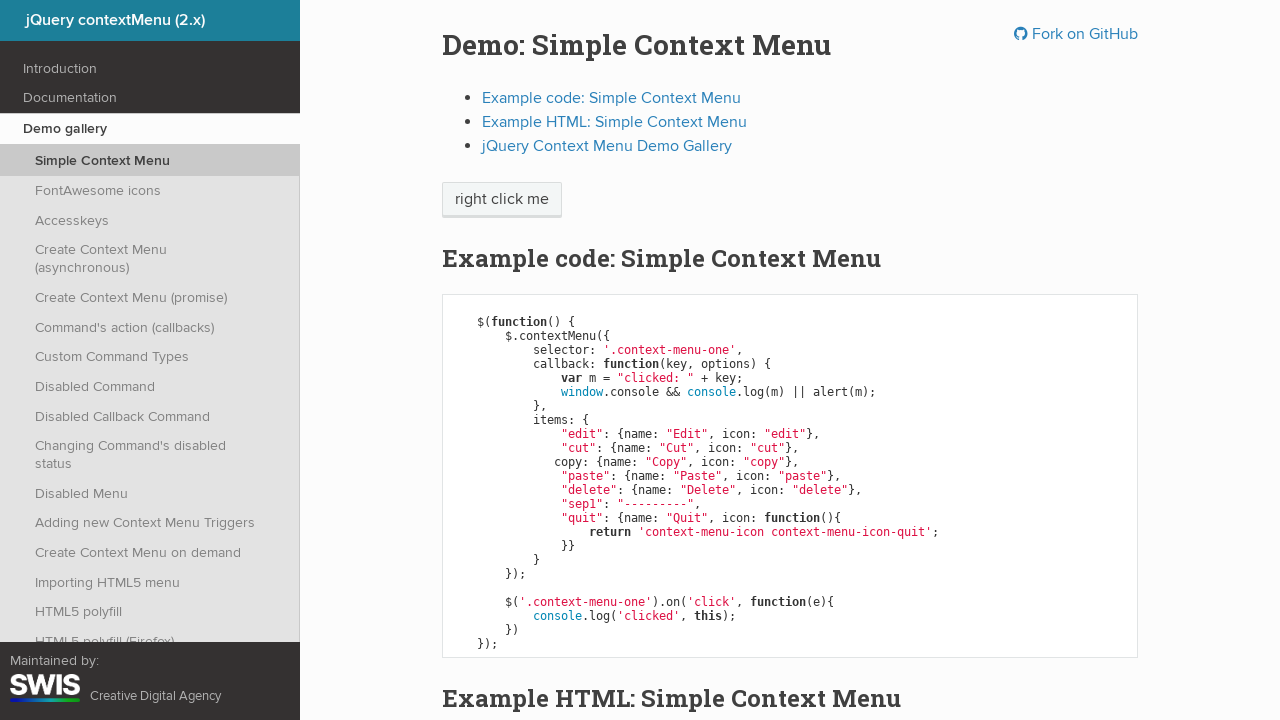

Right-clicked on the button to open context menu at (502, 200) on xpath=//span[normalize-space()="right click me"]
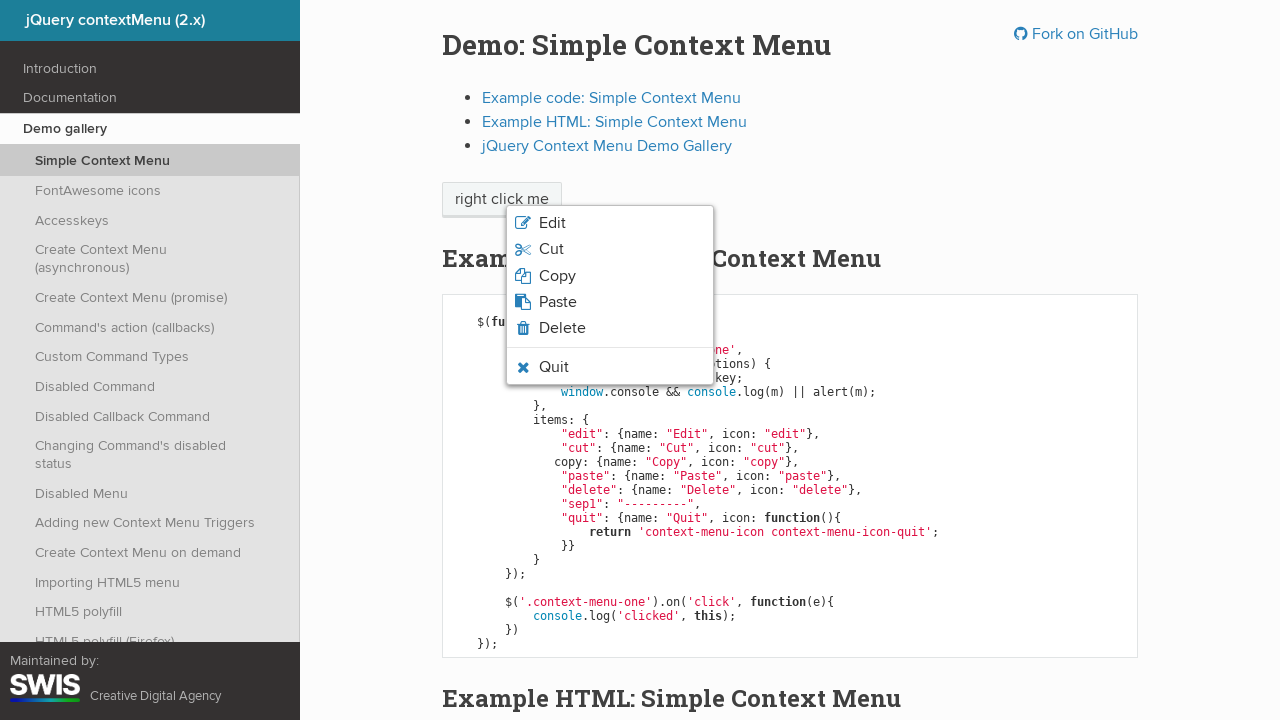

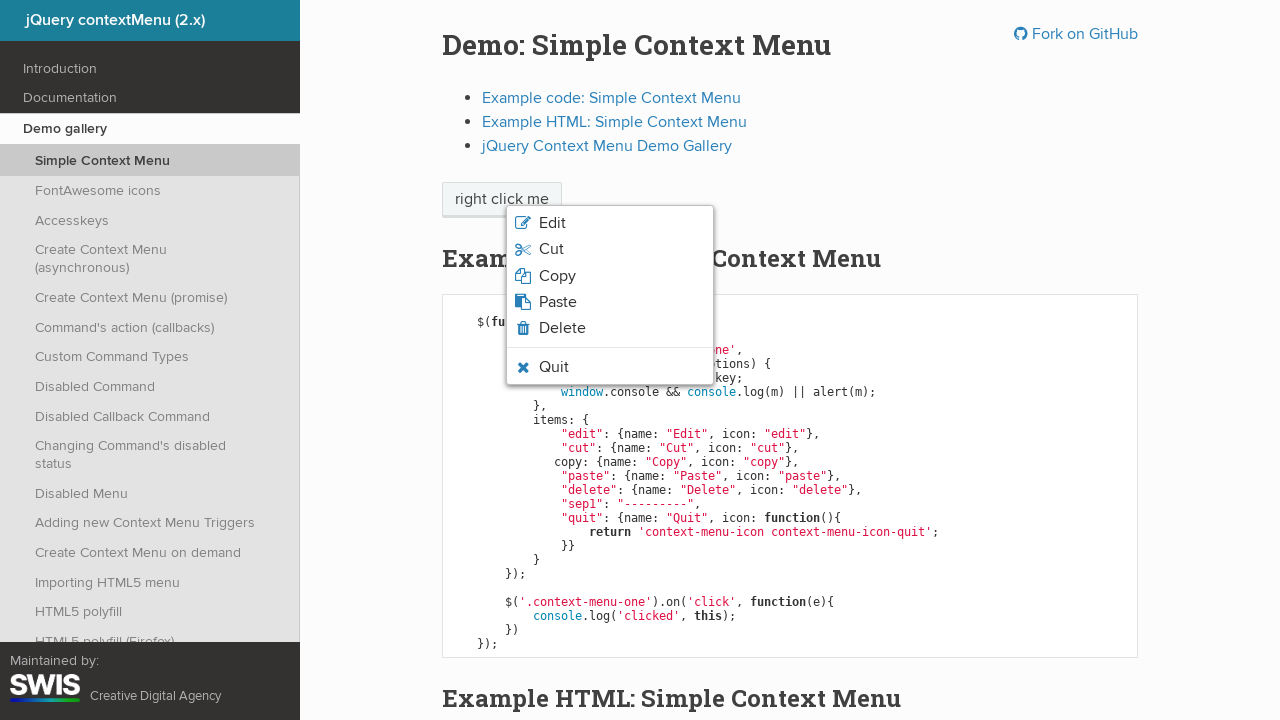